Tests the forgot password functionality by clicking the forgot password link, entering a username, and submitting the password reset form

Starting URL: https://opensource-demo.orangehrmlive.com/web/index.php/auth/login

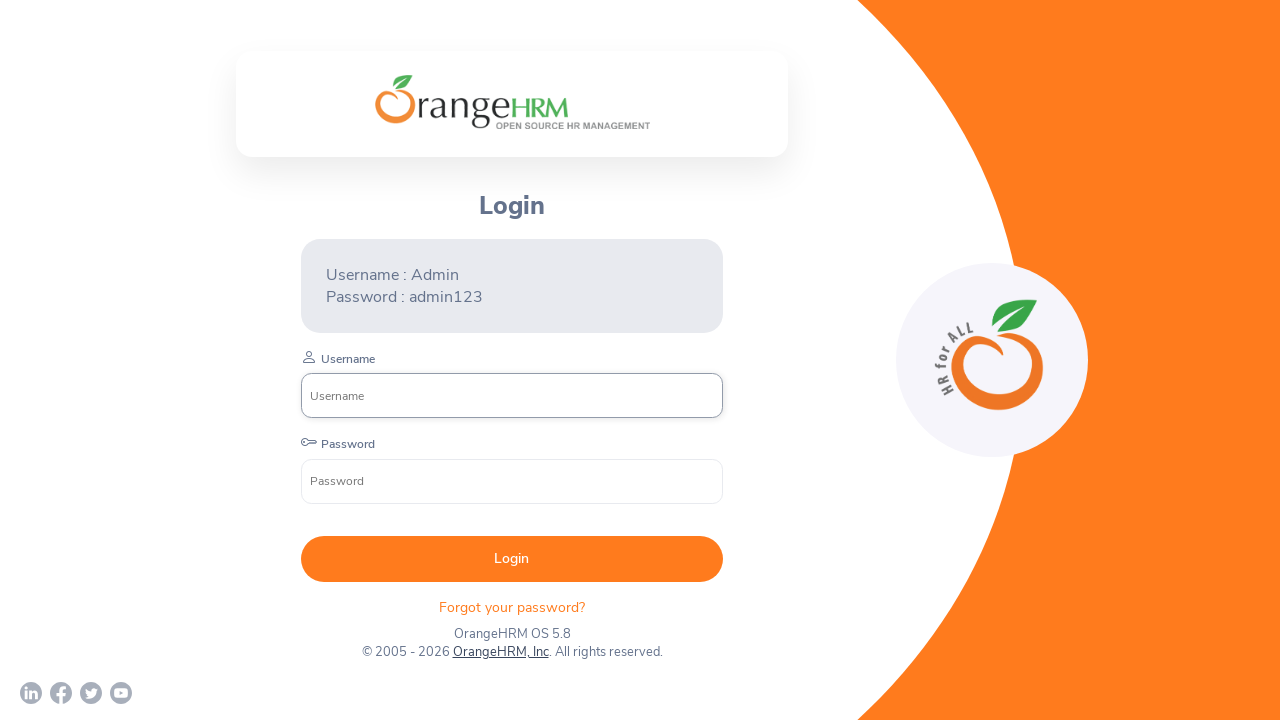

Clicked the forgot password link at (512, 607) on text=Forgot your password?
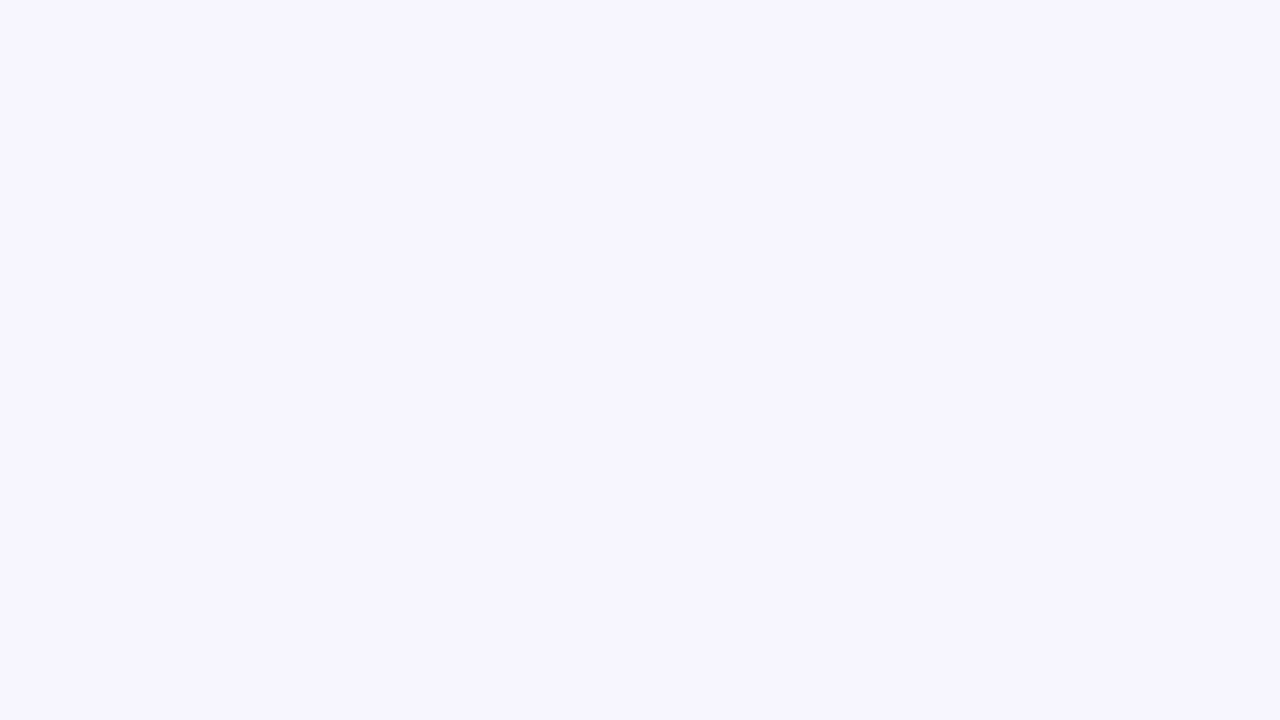

Reset password page loaded with username input field
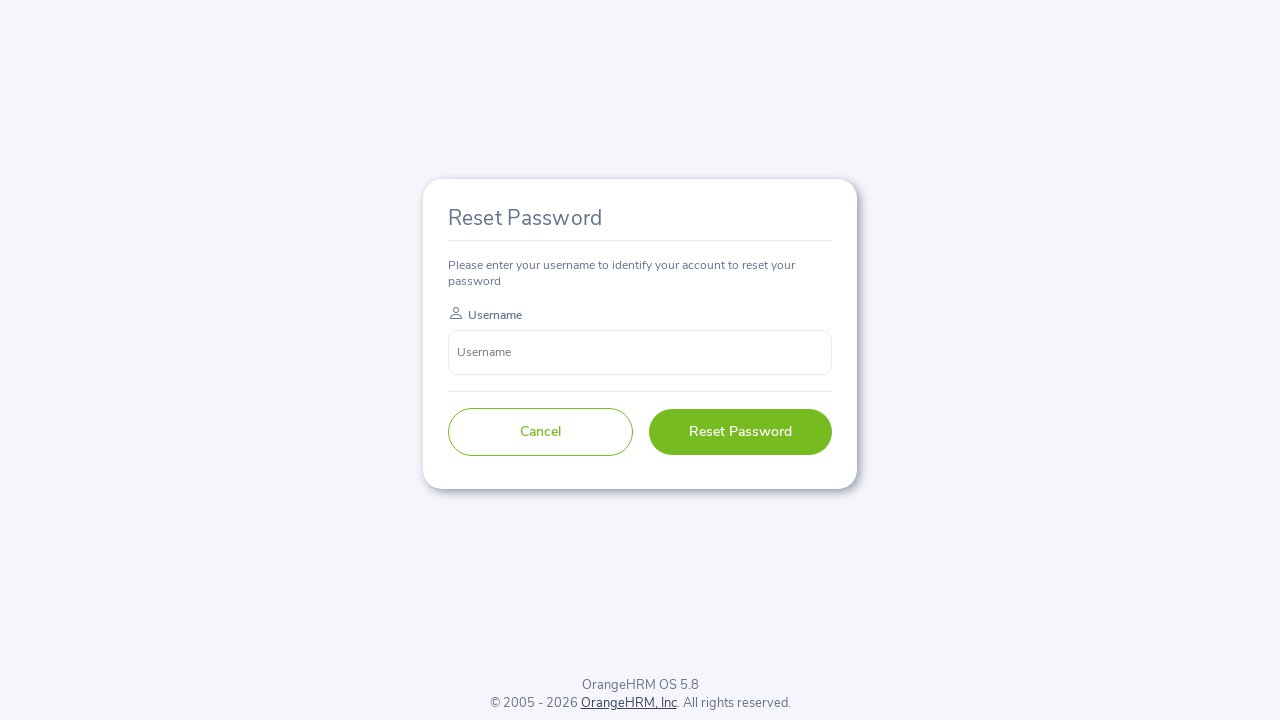

Entered username 'prasanna' in the reset password form on input[name='username']
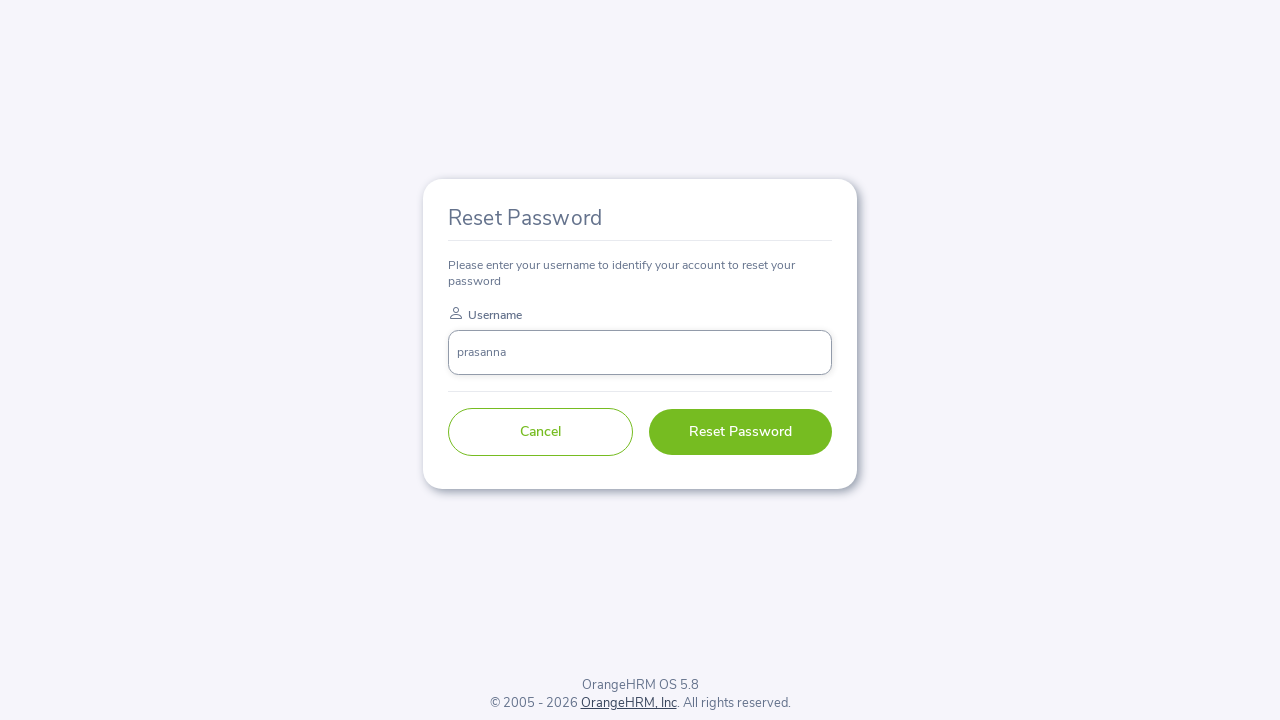

Clicked the submit button to send password reset link at (740, 432) on button[type='submit']
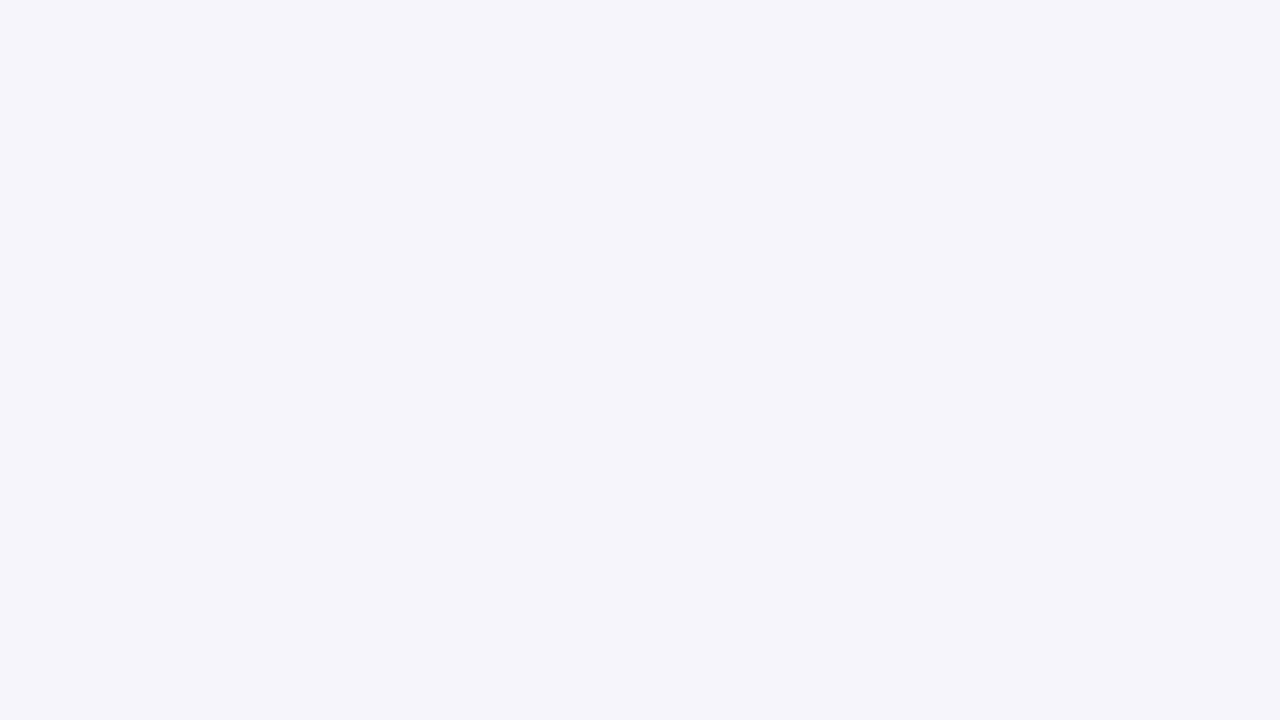

Password reset confirmation message displayed successfully
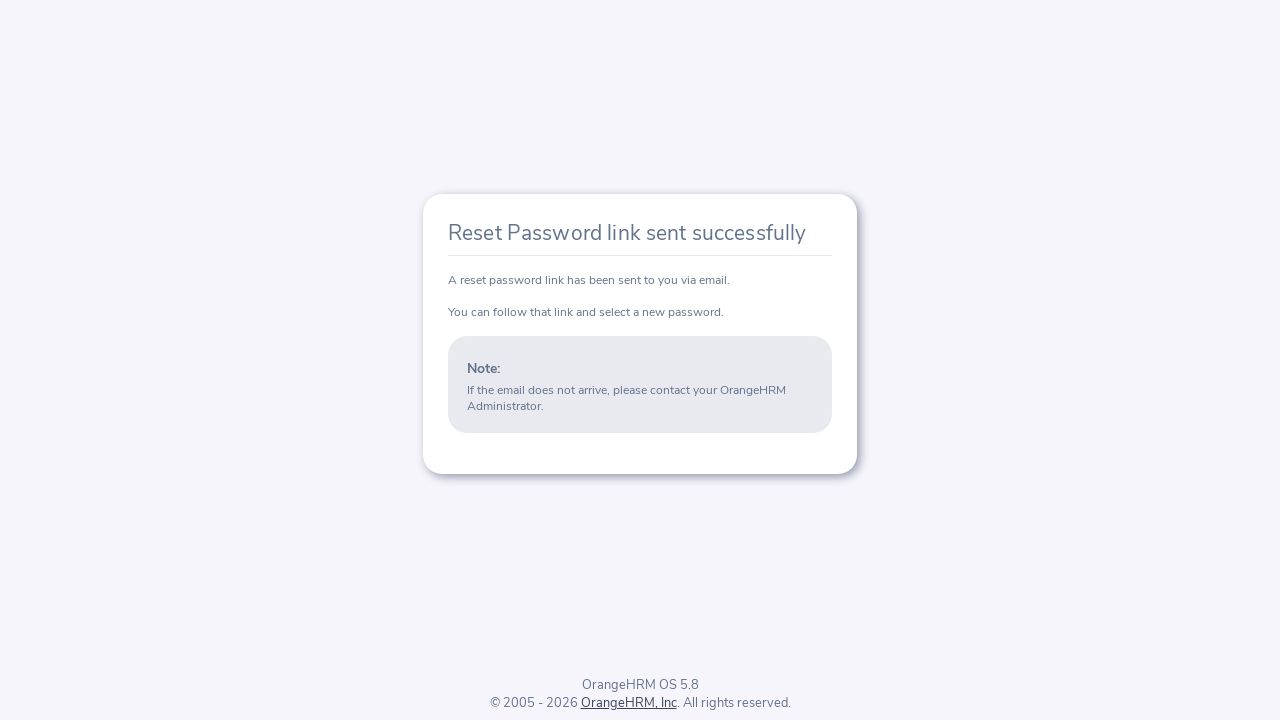

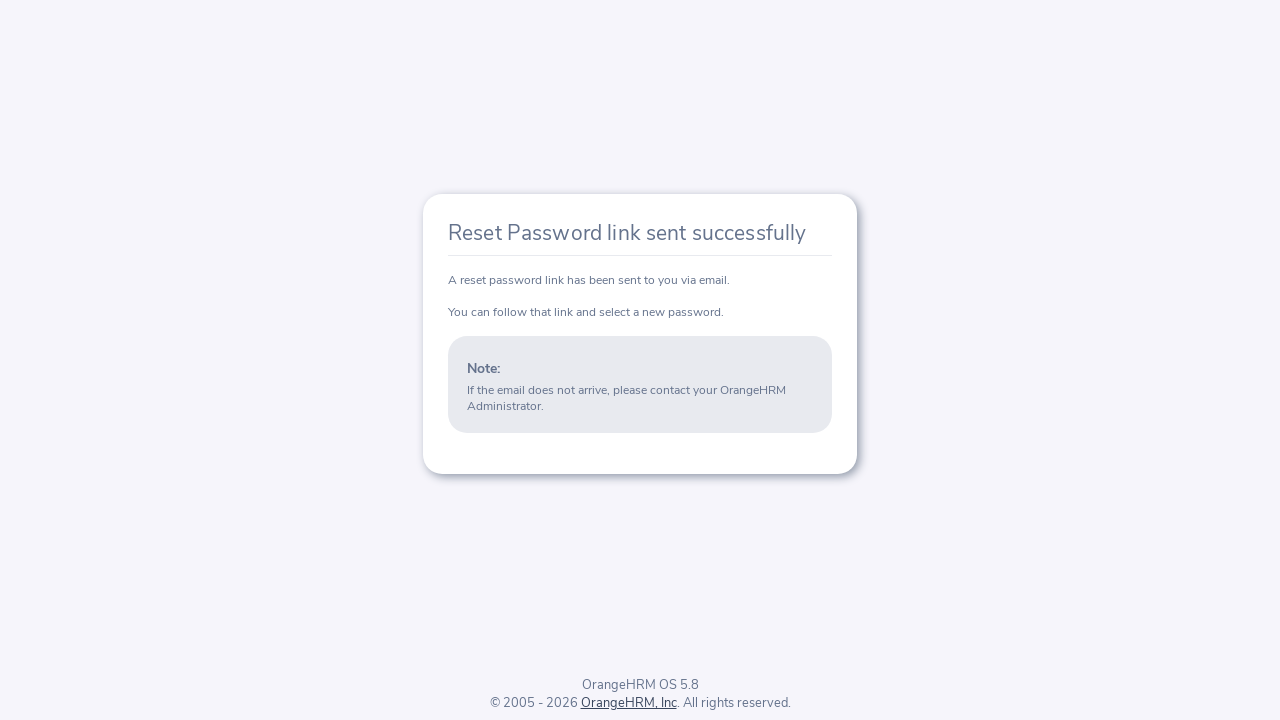